Tests registration form validation by submitting with all fields empty and verifying error messages

Starting URL: https://alada.vn/tai-khoan/dang-ky.html

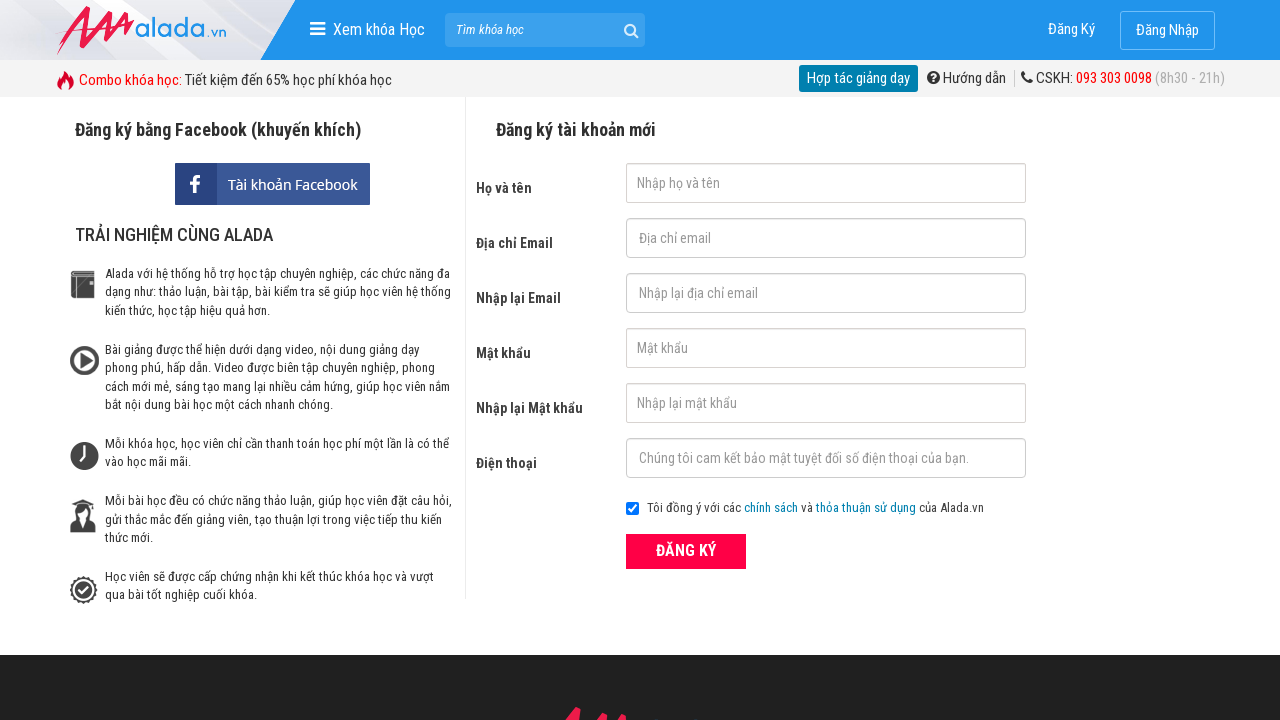

Clicked register submit button without filling any fields at (686, 551) on button[type='submit']
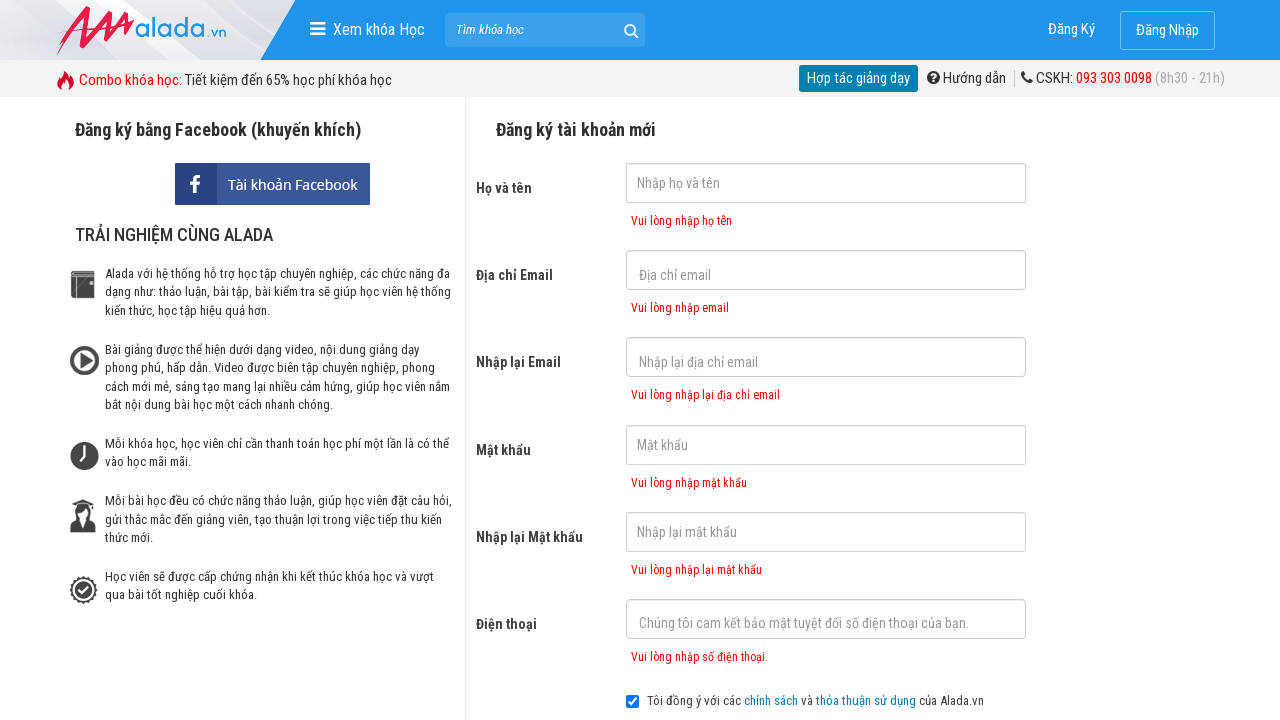

First name error message appeared
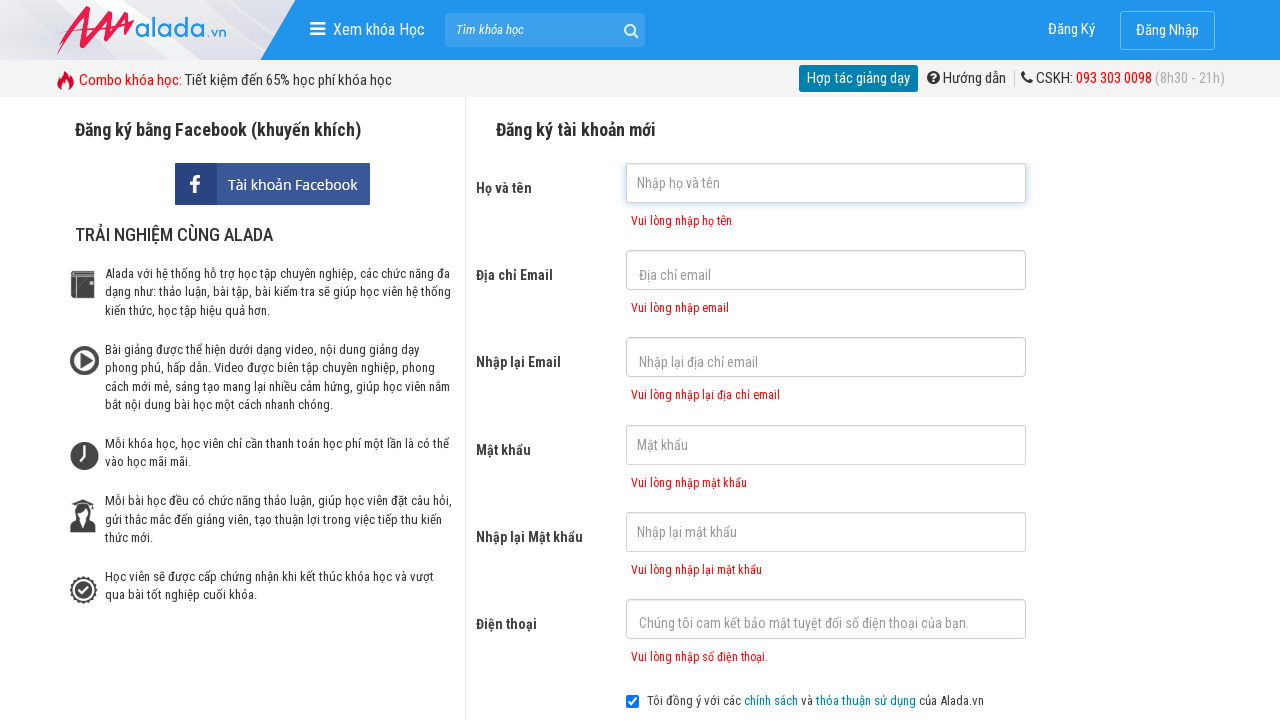

Email error message appeared
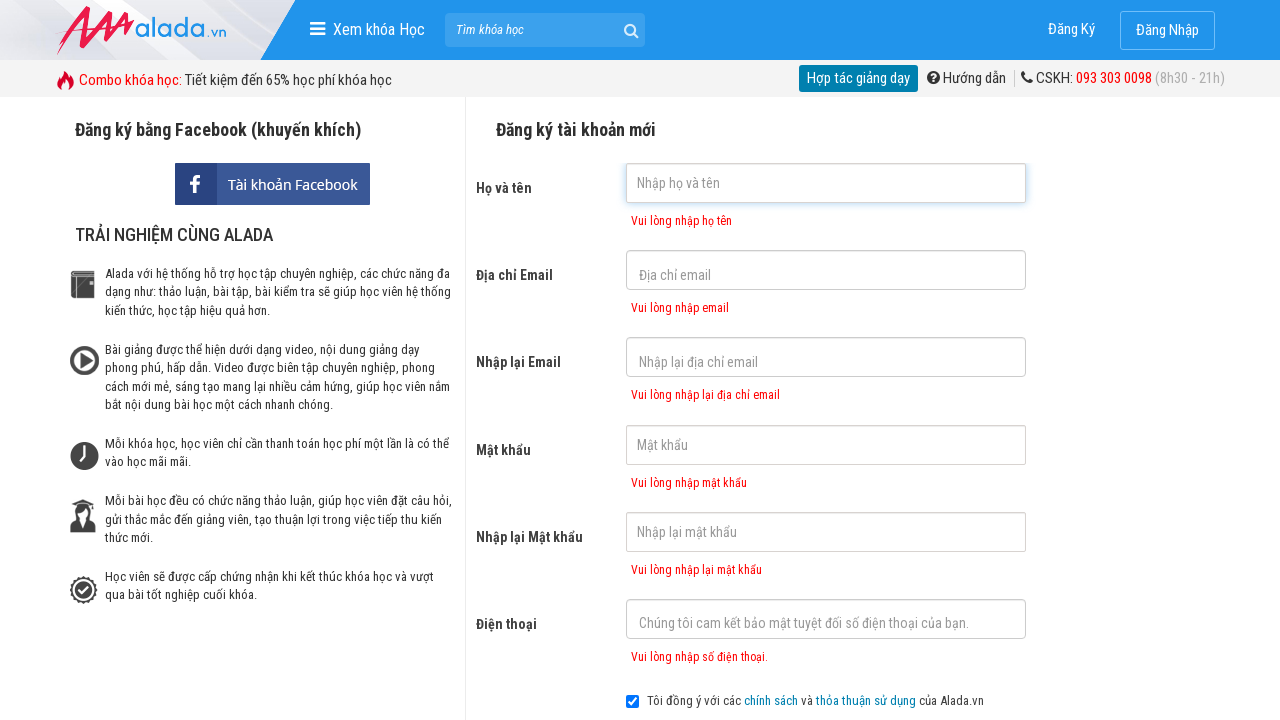

Confirm email error message appeared
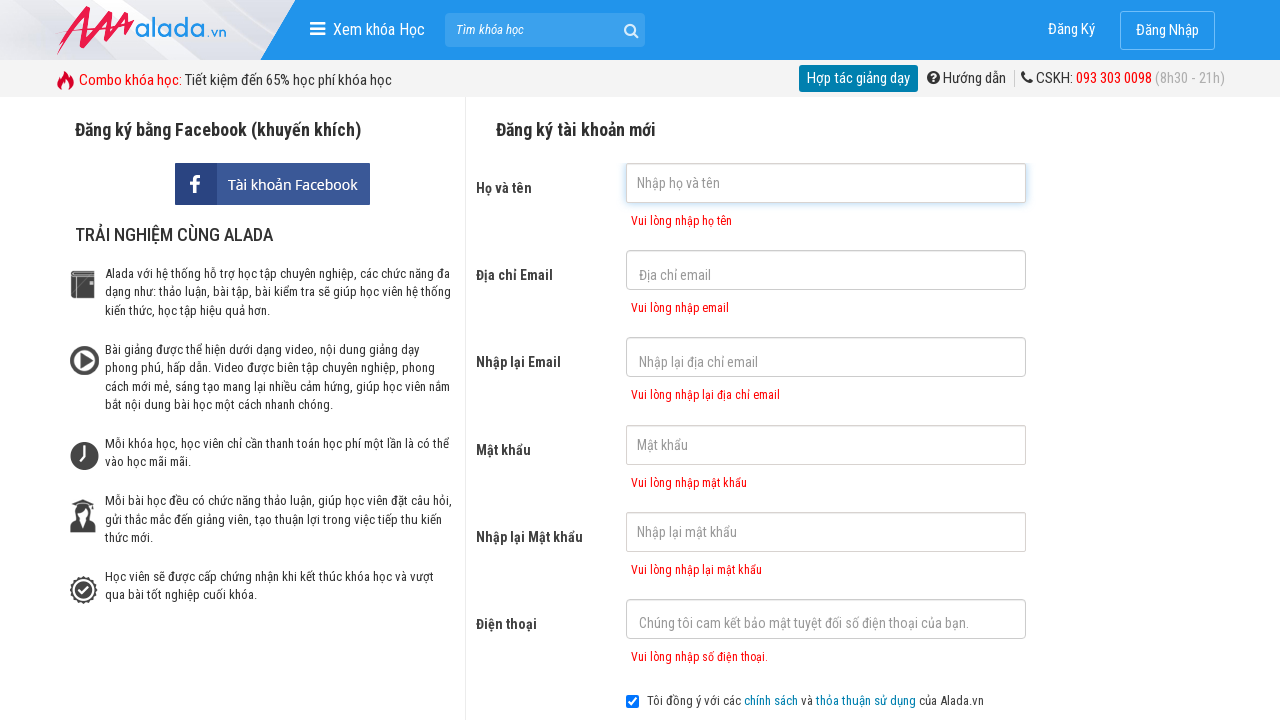

Password error message appeared
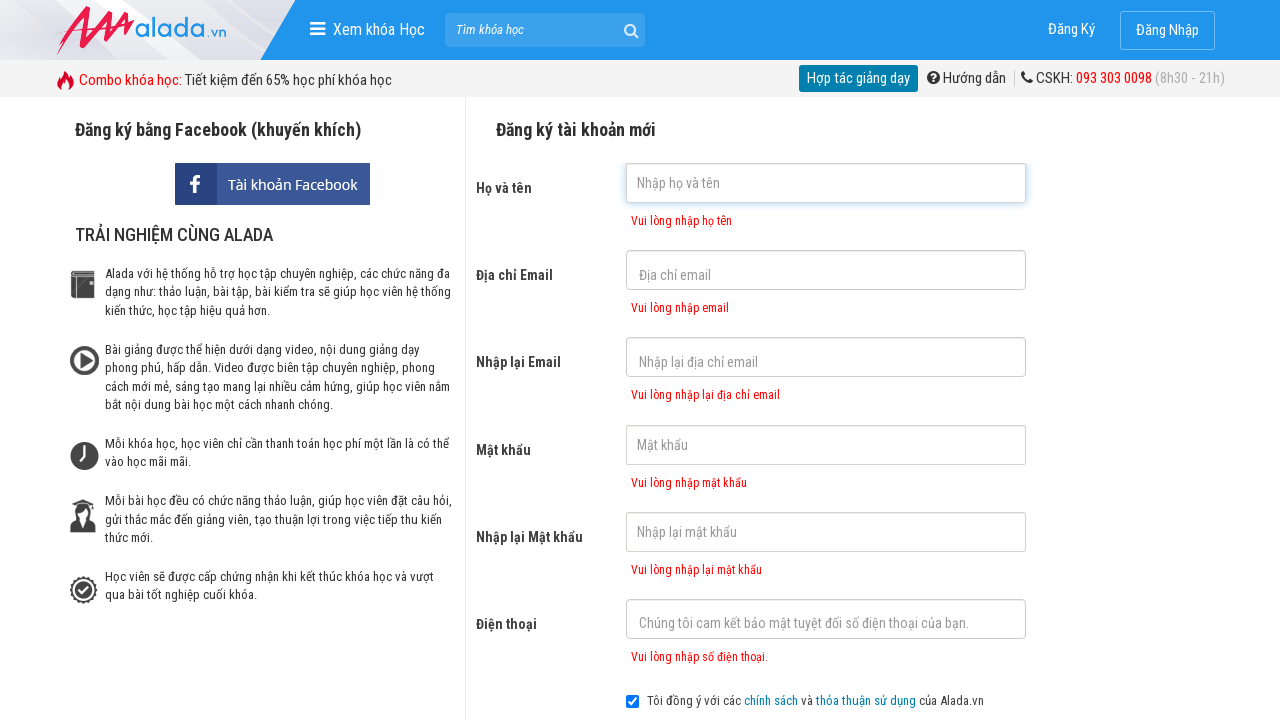

Confirm password error message appeared
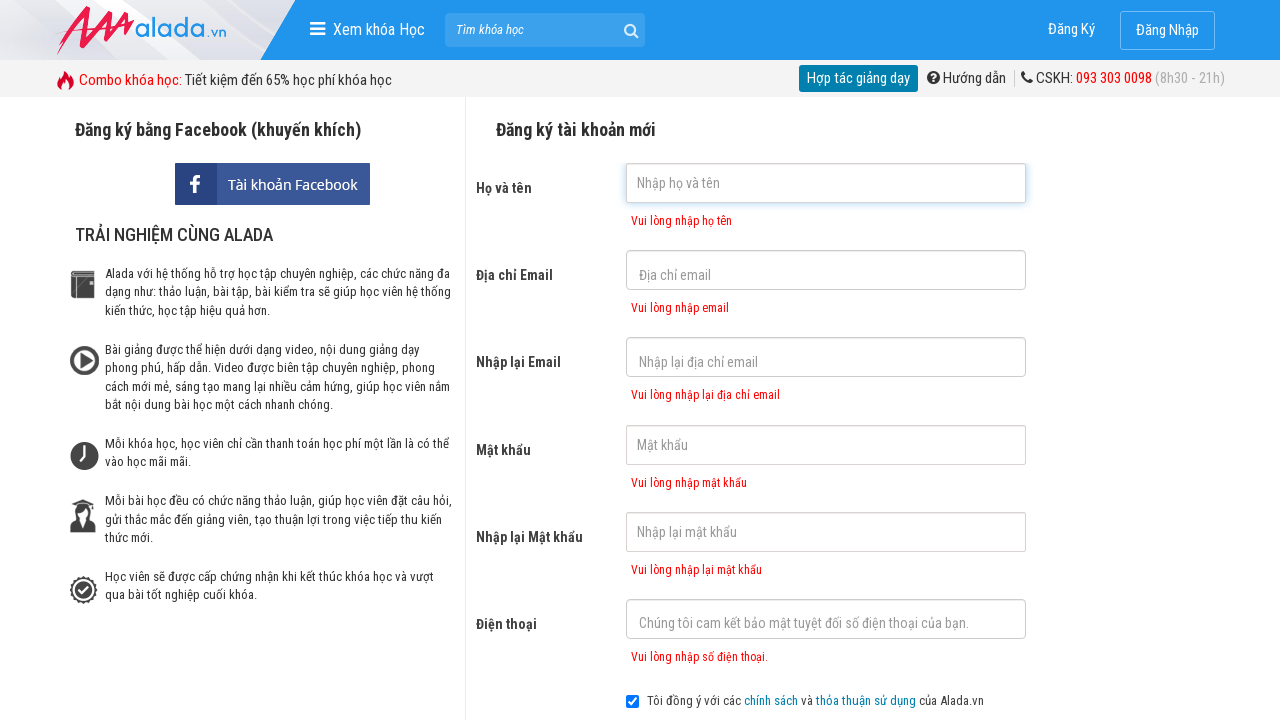

Phone number error message appeared
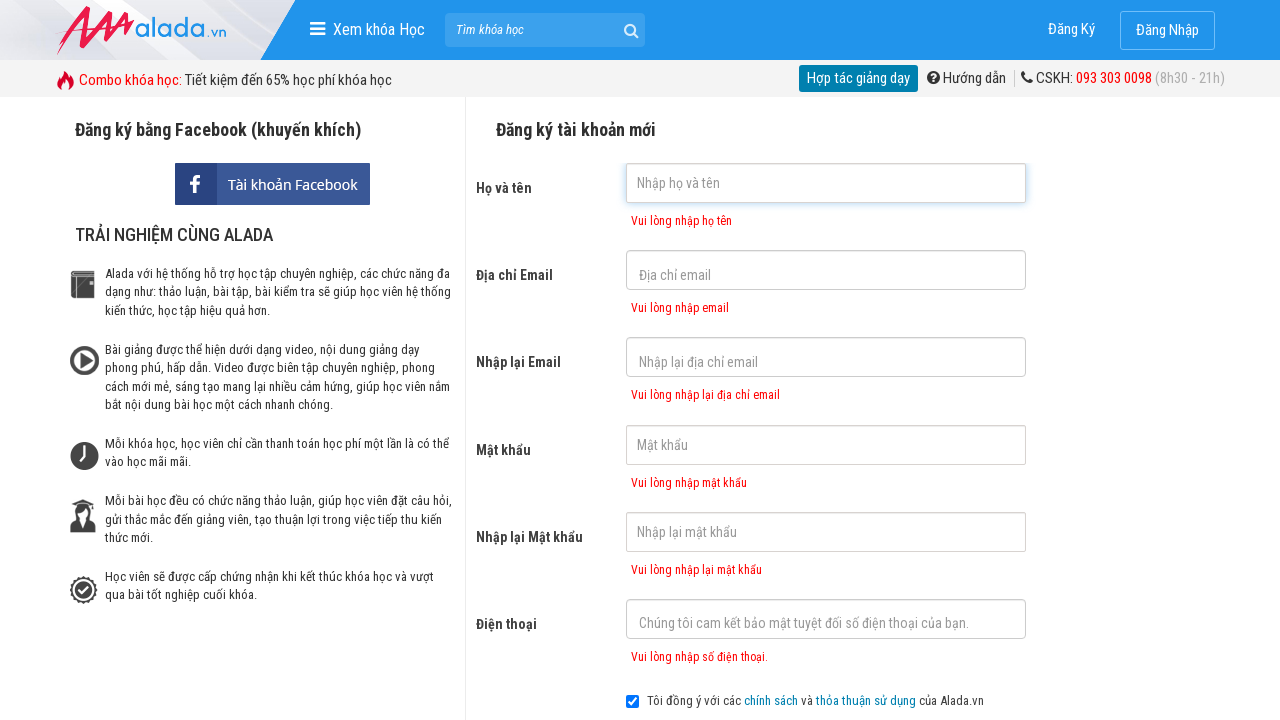

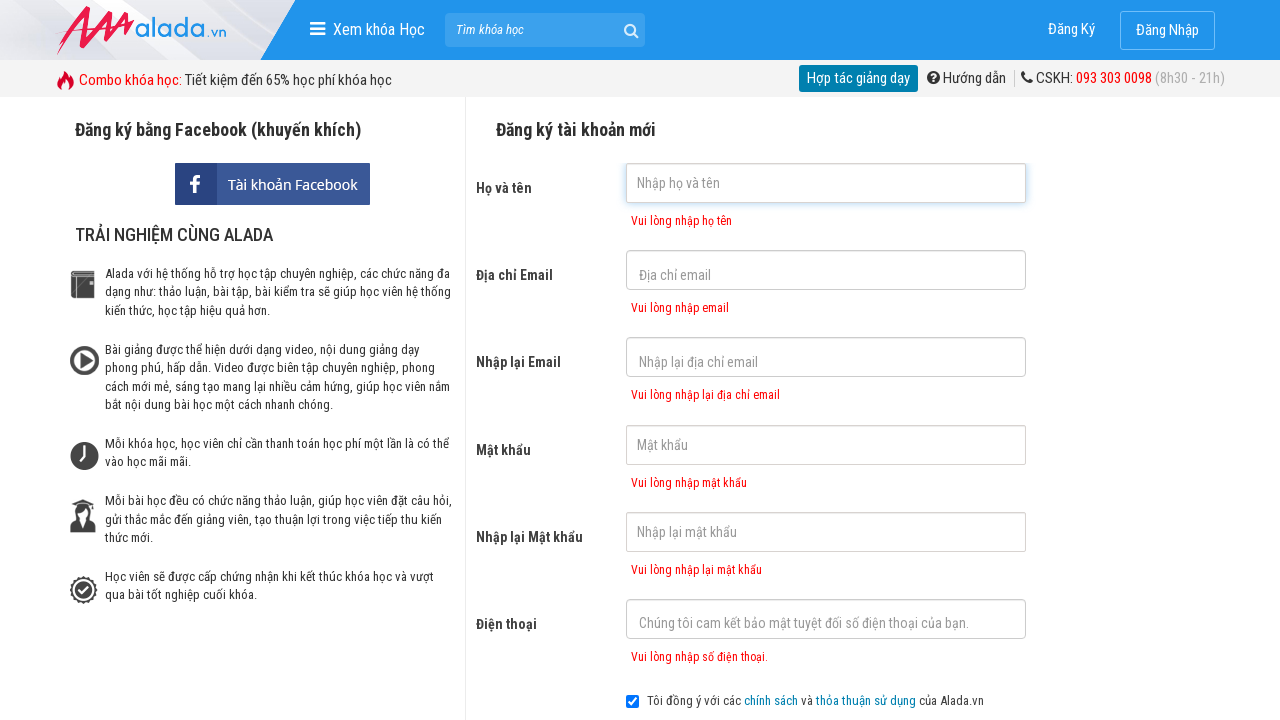